Tests clicking the News link works after scrolling to bottom of page

Starting URL: https://the-internet.herokuapp.com/floating_menu

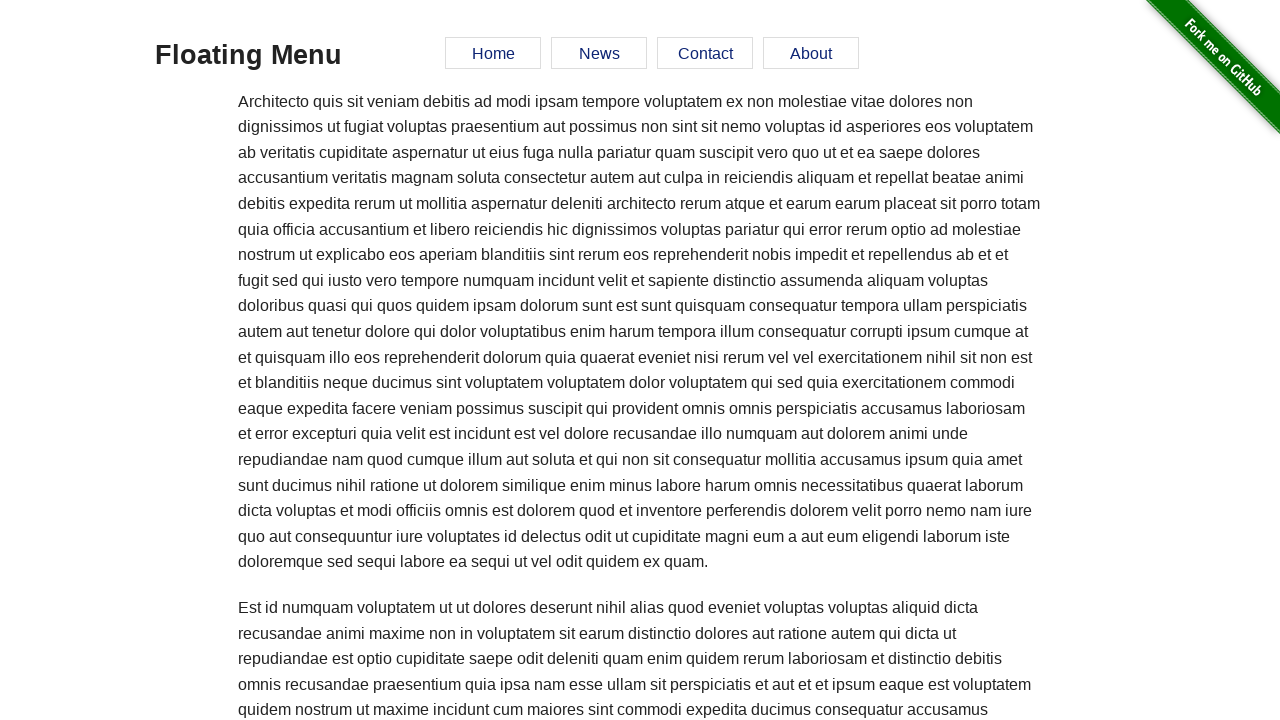

Scrolled to bottom of page
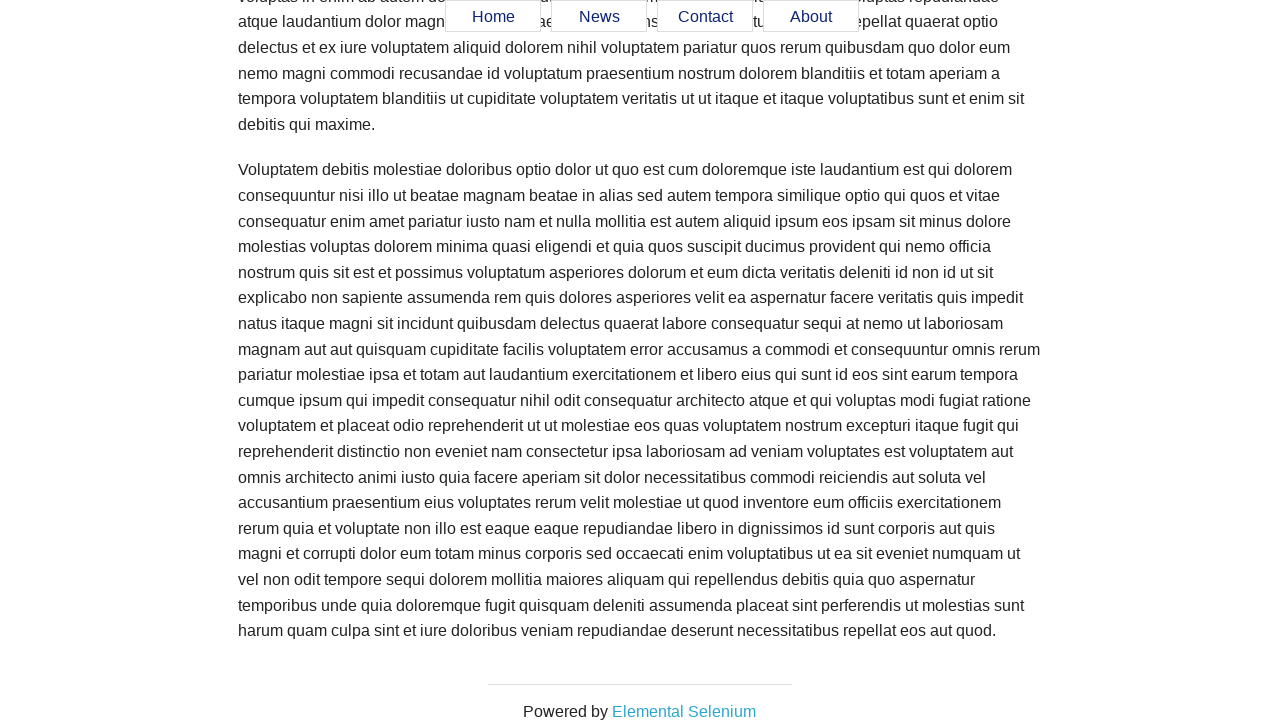

Waited 200ms for page to stabilize after scrolling
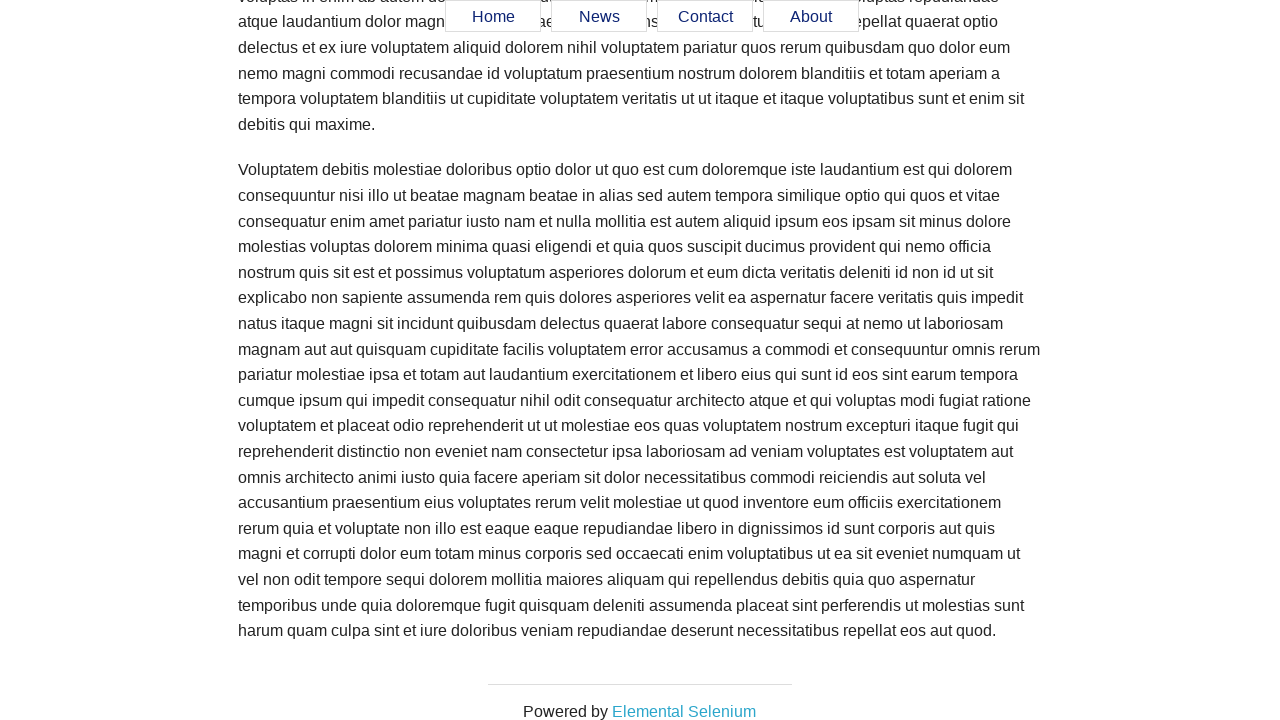

Clicked News link in floating menu at (599, 17) on #menu a[href='#news']
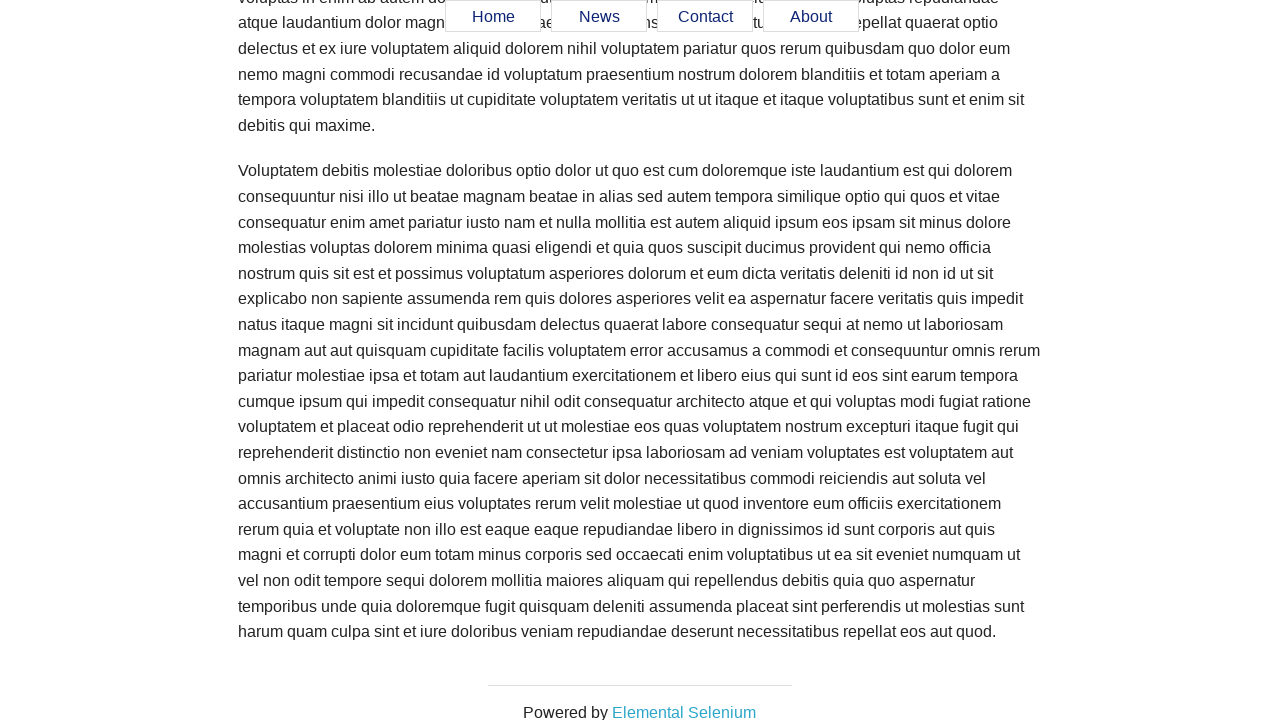

Verified that URL contains #news hash
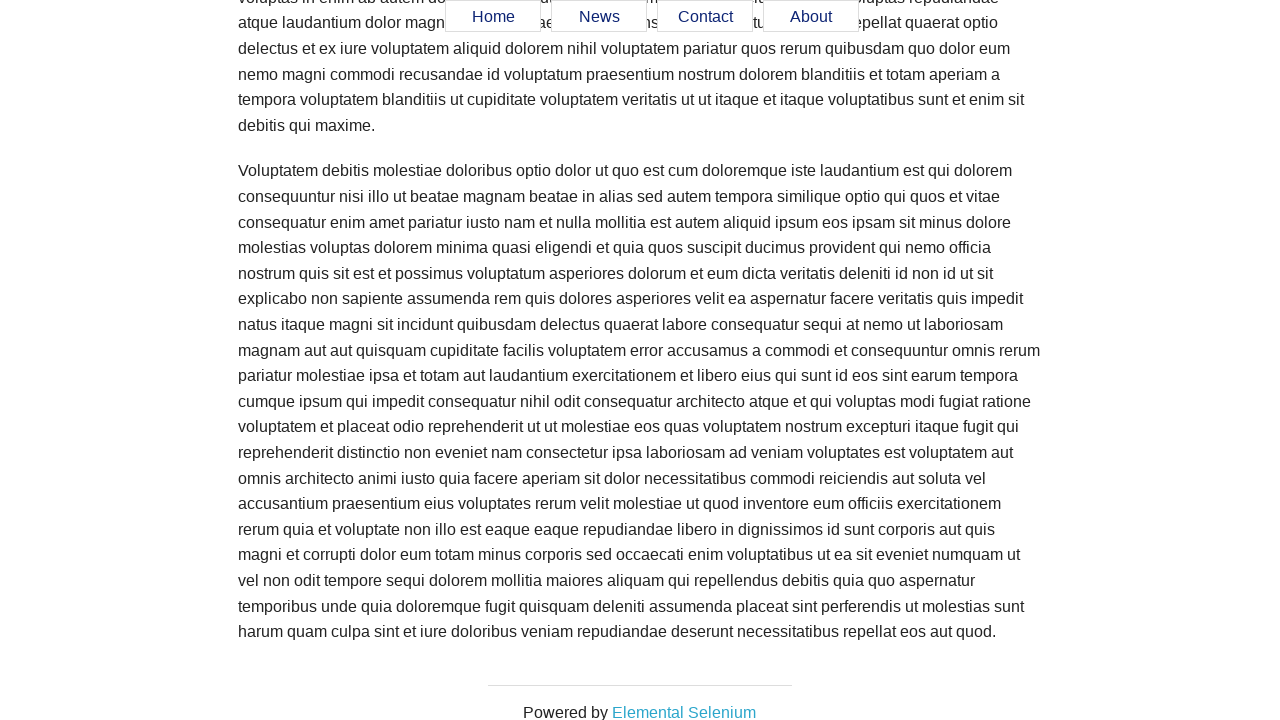

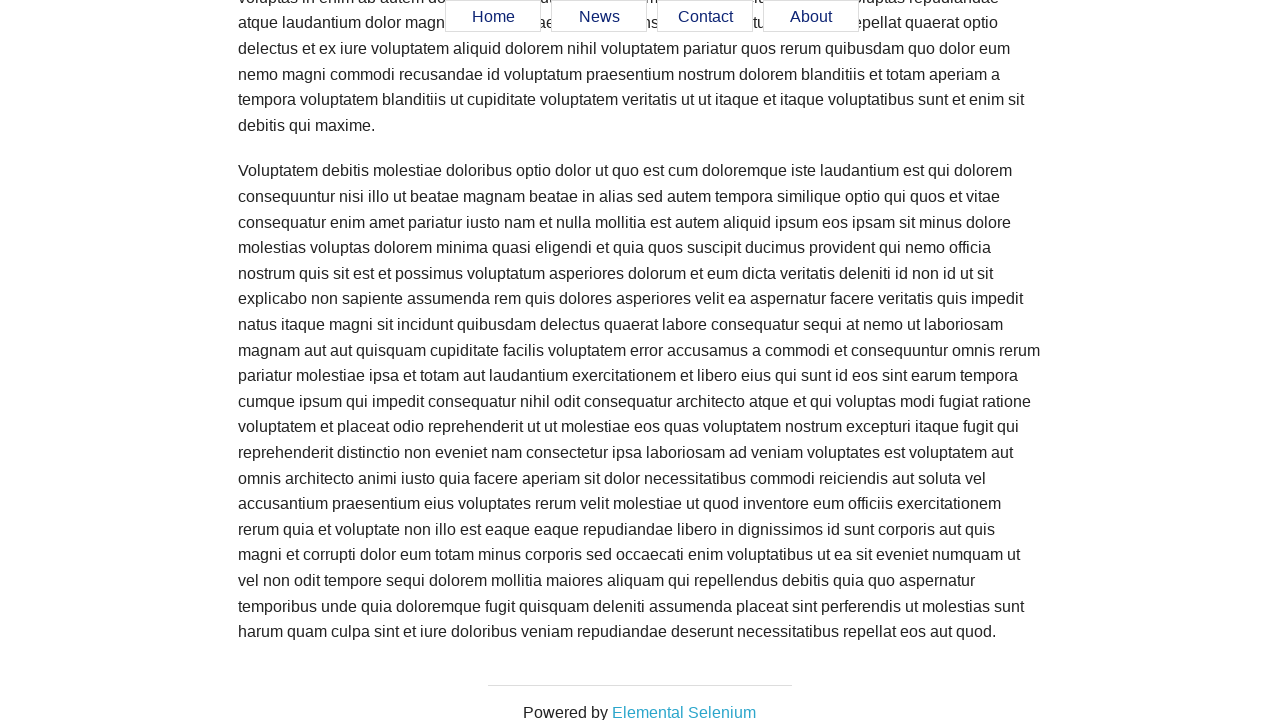